Navigates to BestBuy website and takes a screenshot of the entire page

Starting URL: https://bestbuy.com

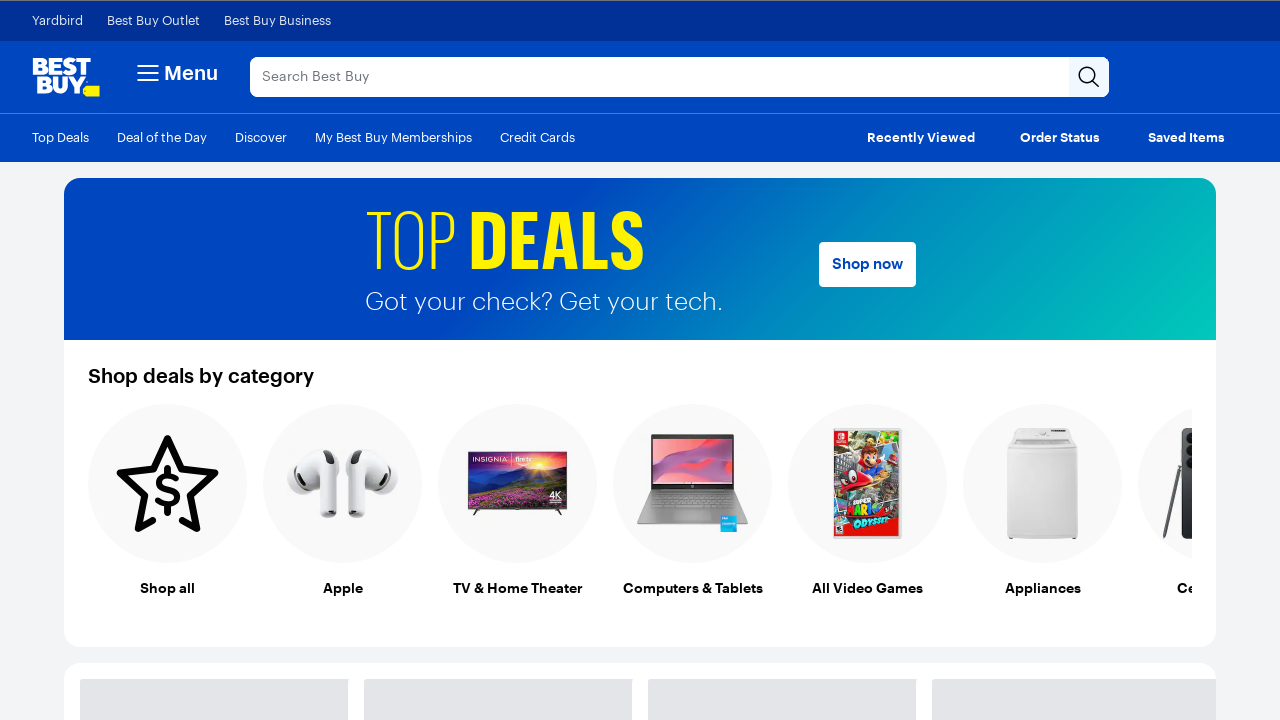

Navigated to https://bestbuy.com
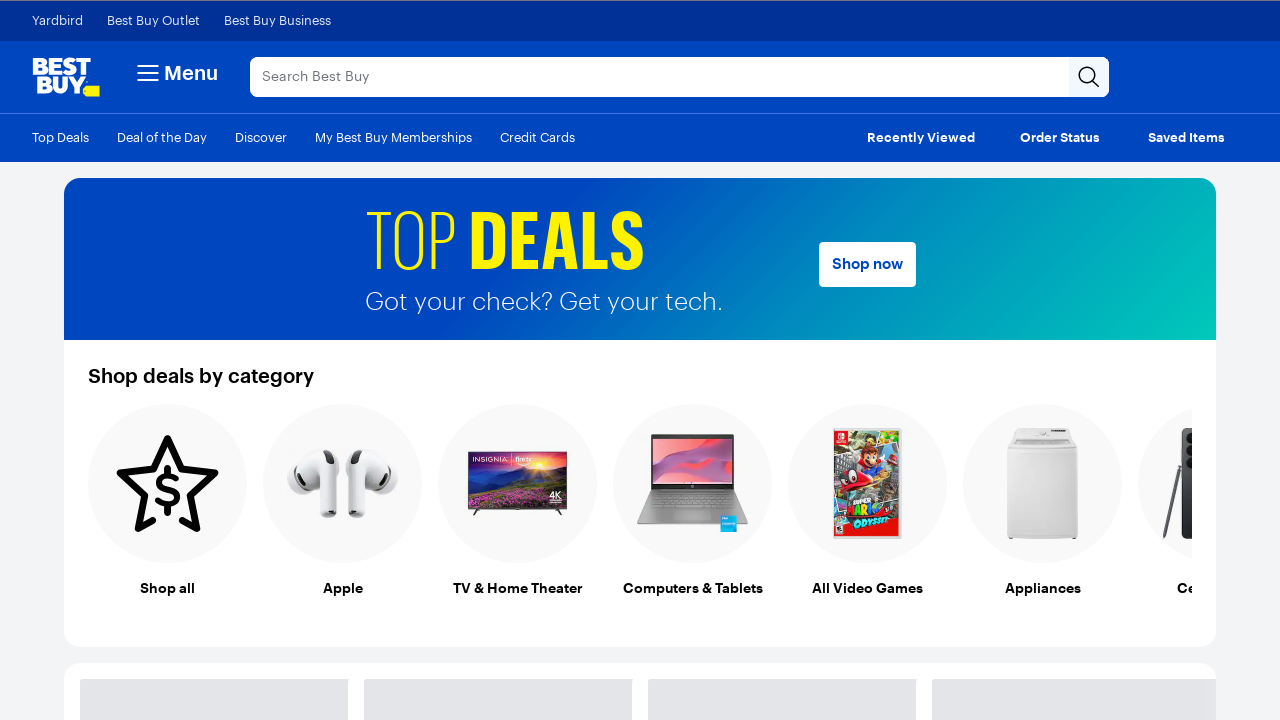

Page fully loaded - networkidle state reached
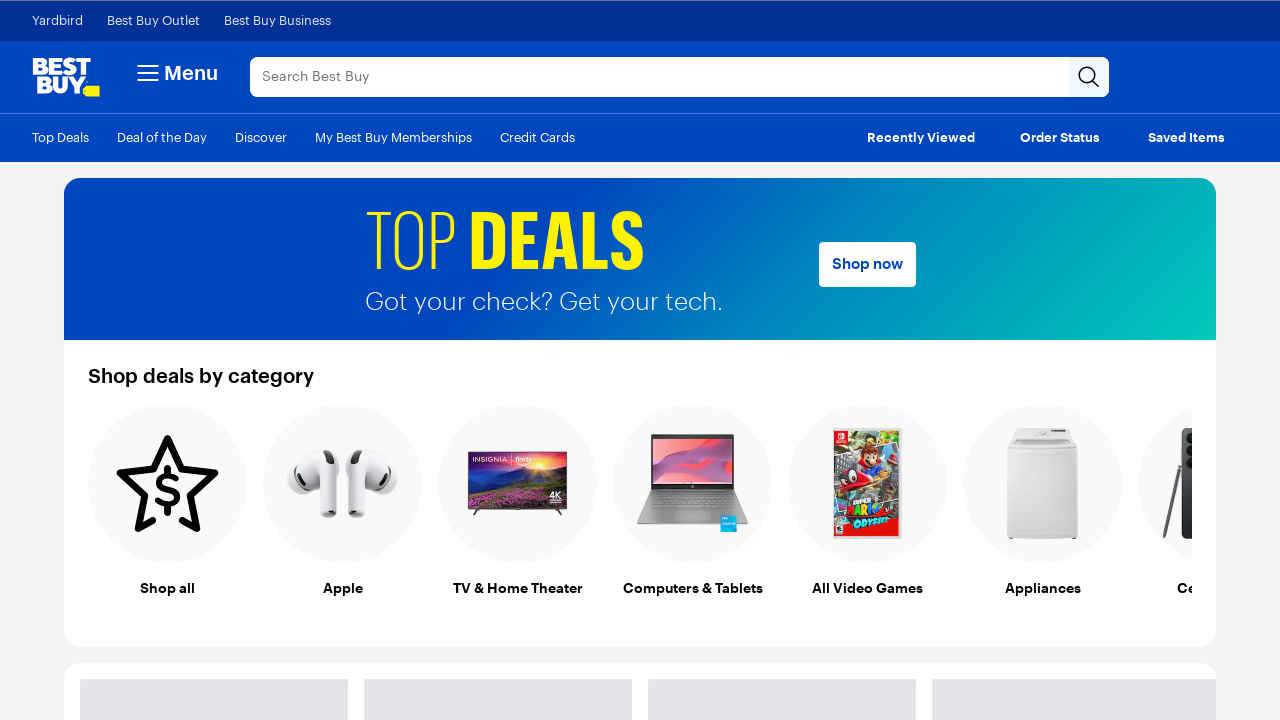

Captured full page screenshot of BestBuy website
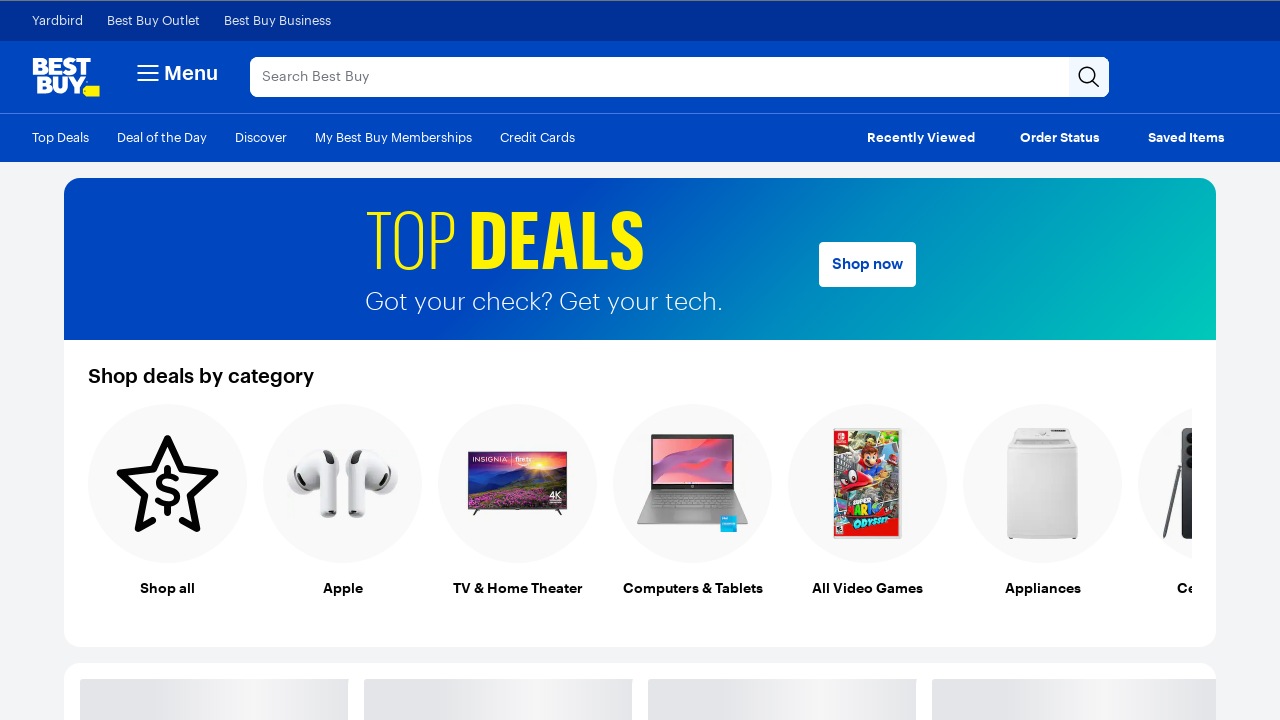

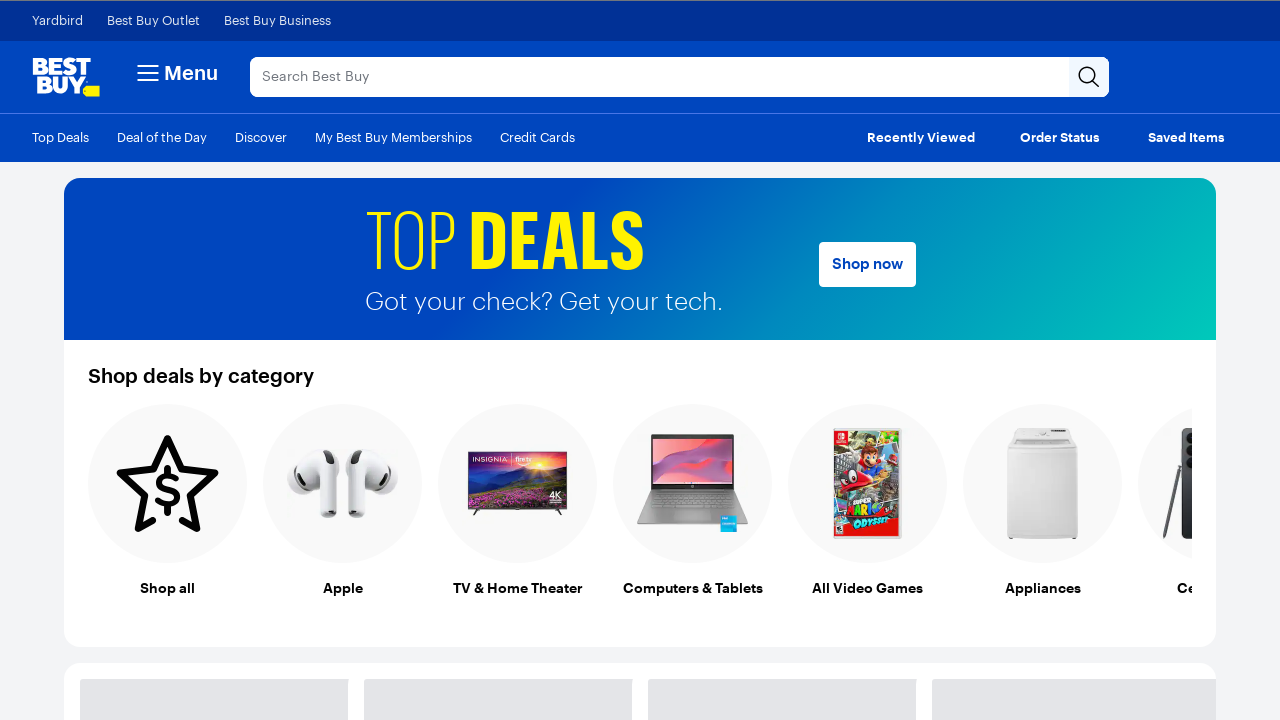